Tests mouse hover functionality by hovering over a "Mouse Hover" element to reveal a dropdown menu, then clicking on the "Reload" link option.

Starting URL: https://rahulshettyacademy.com/AutomationPractice/

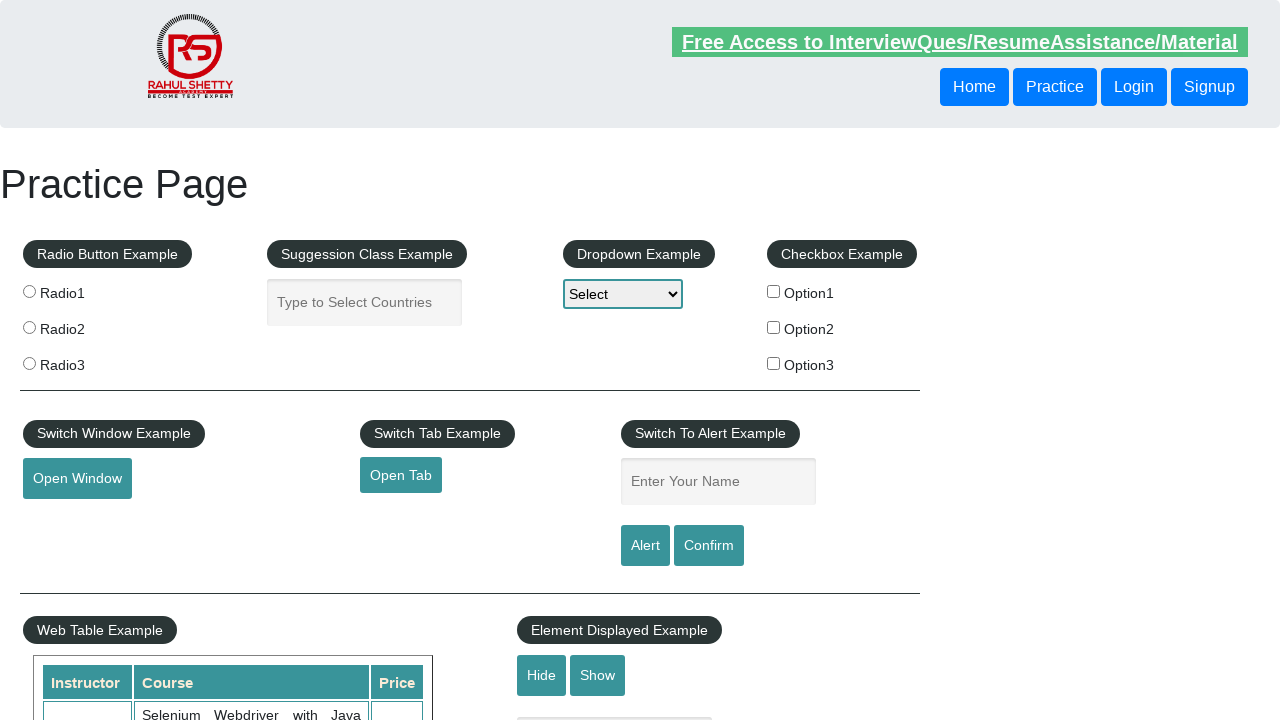

Hovered over 'Mouse Hover' element to reveal dropdown menu at (83, 361) on #mousehover
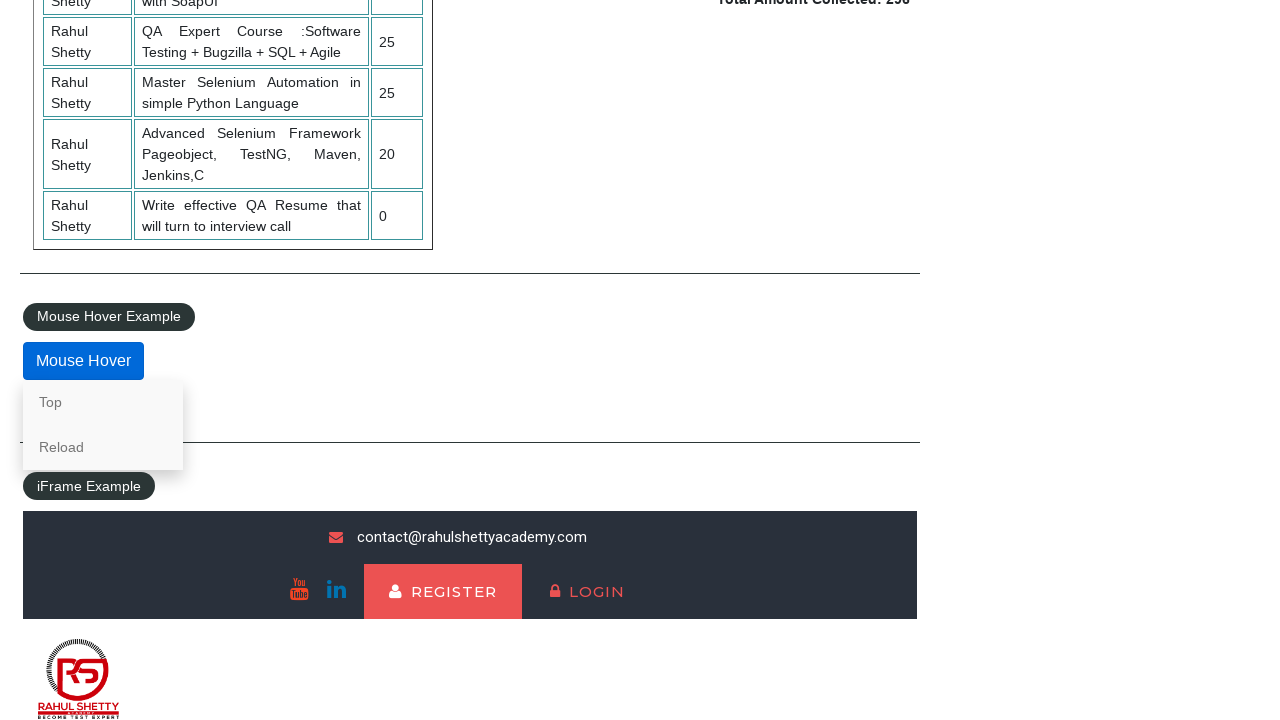

Clicked on 'Reload' link from the hover menu at (103, 447) on text=Reload
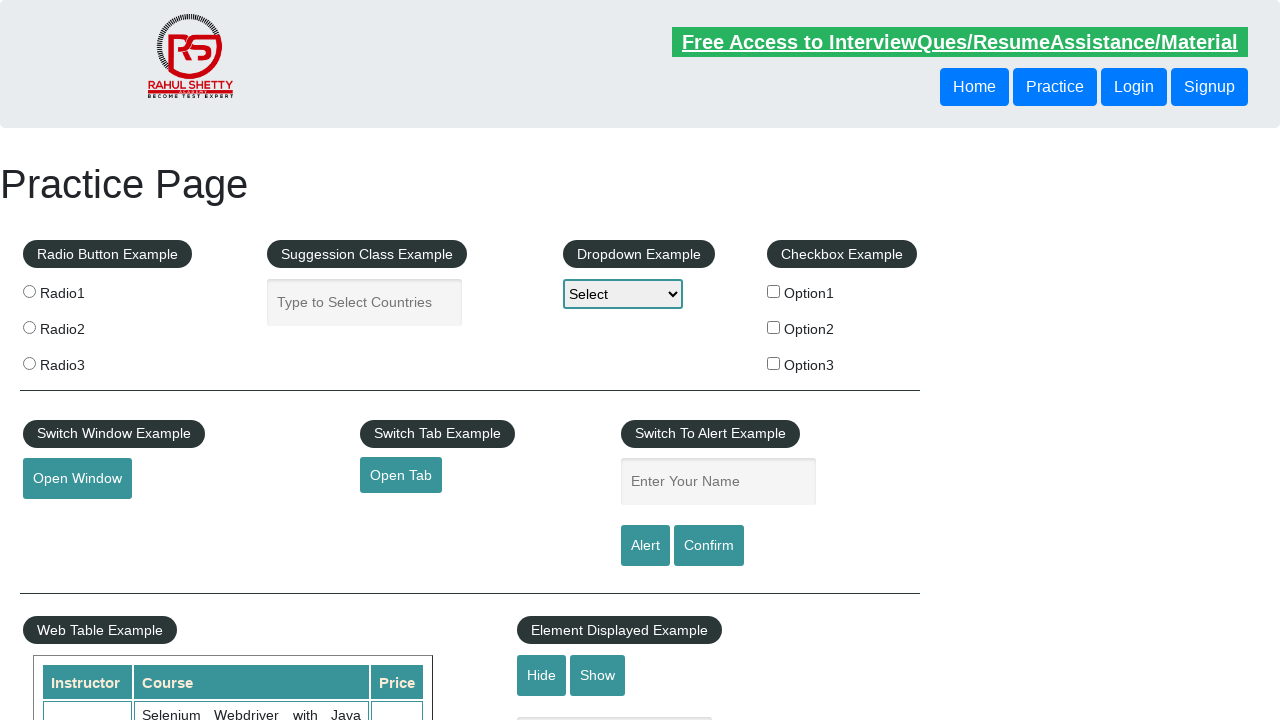

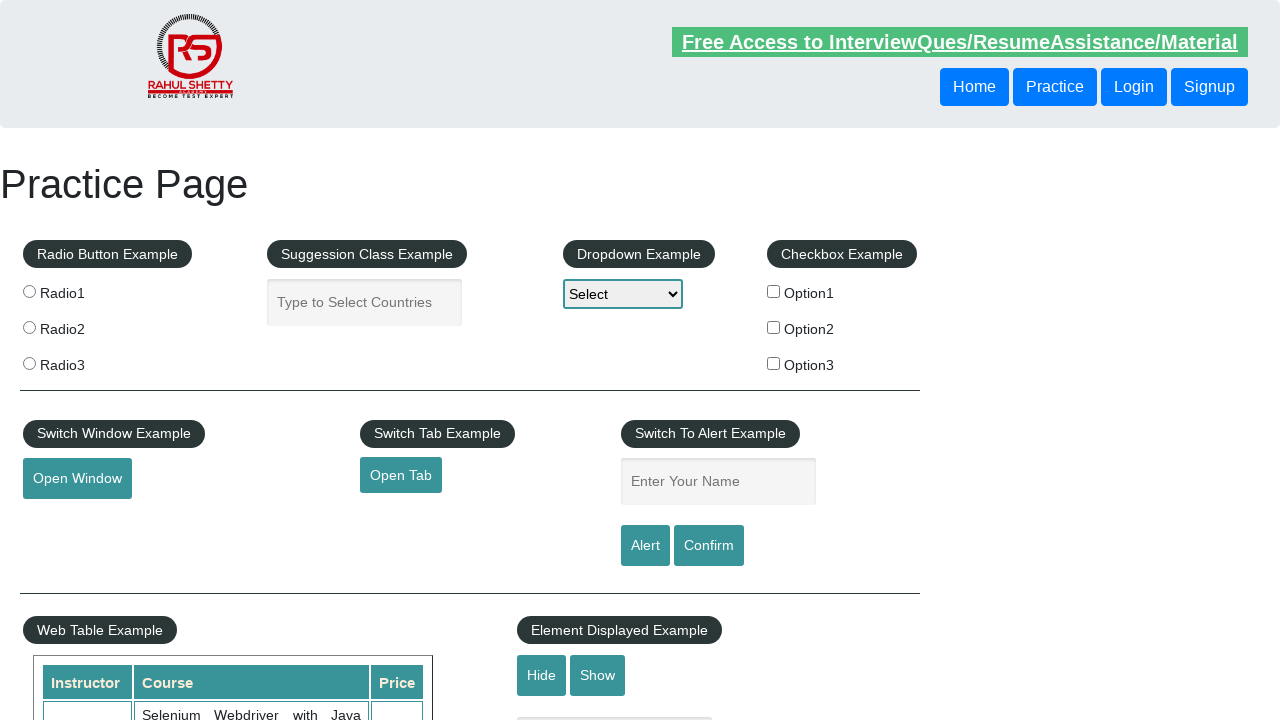